Tests successful user registration by filling out all required fields in the registration form and verifying the welcome message appears

Starting URL: https://parabank.parasoft.com/parabank/index.htm

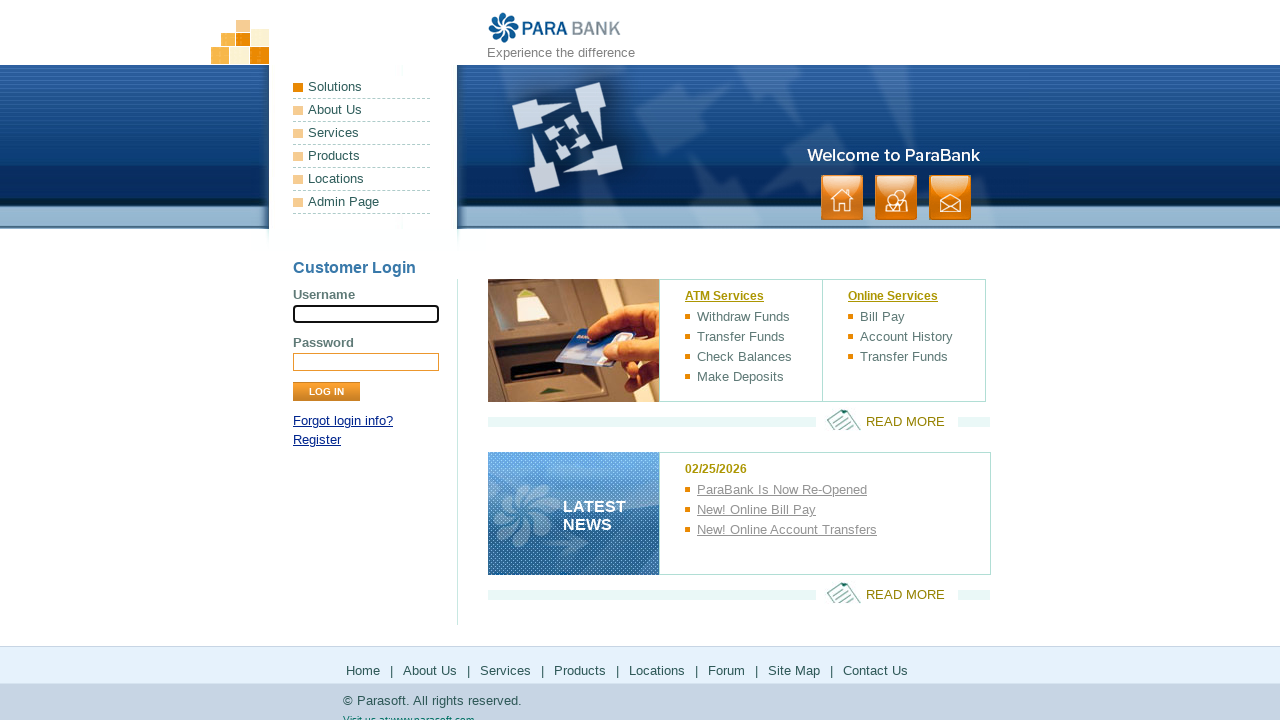

Clicked on Register link at (317, 440) on text=Register
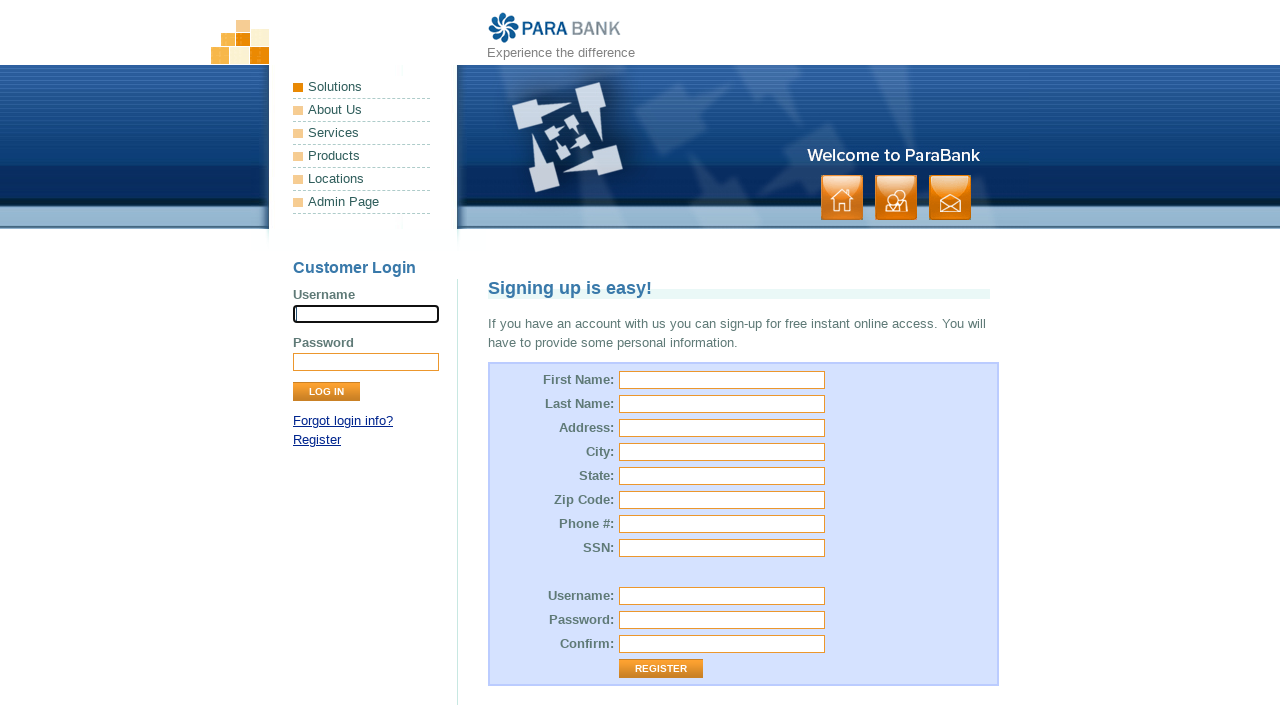

Filled first name field with 'John' on input[name='customer.firstName']
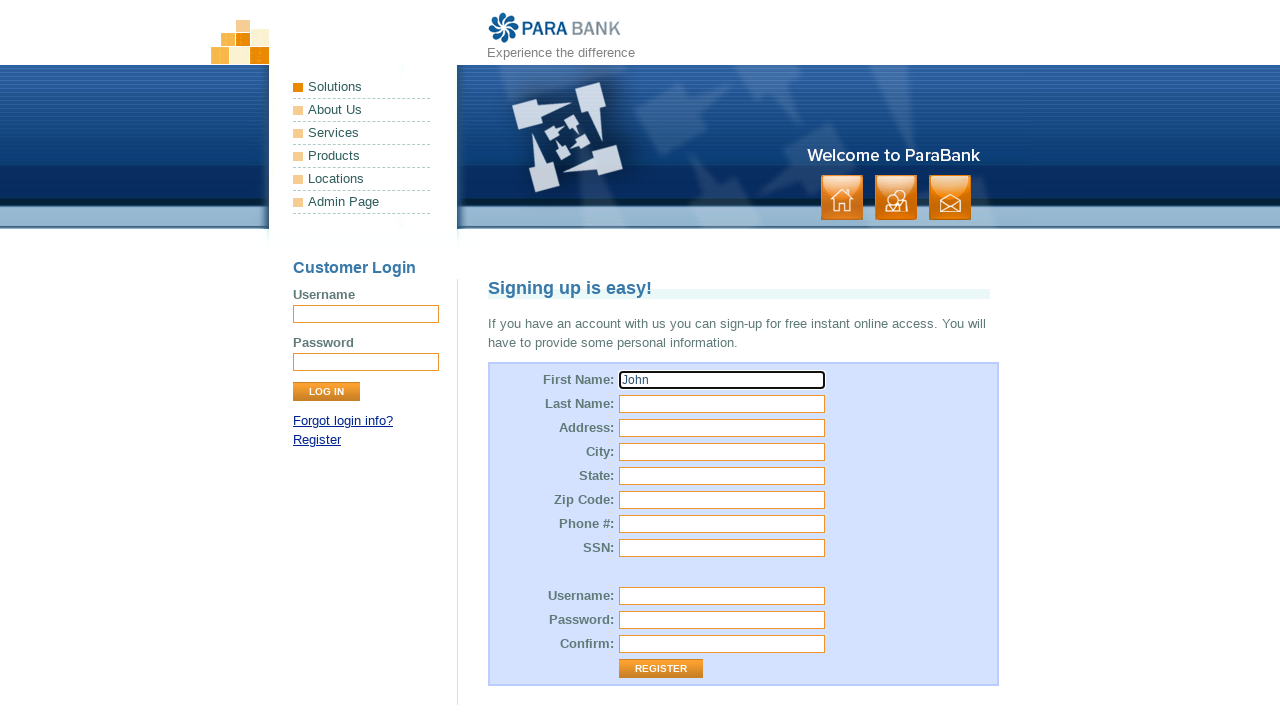

Filled last name field with 'Doe' on input[name='customer.lastName']
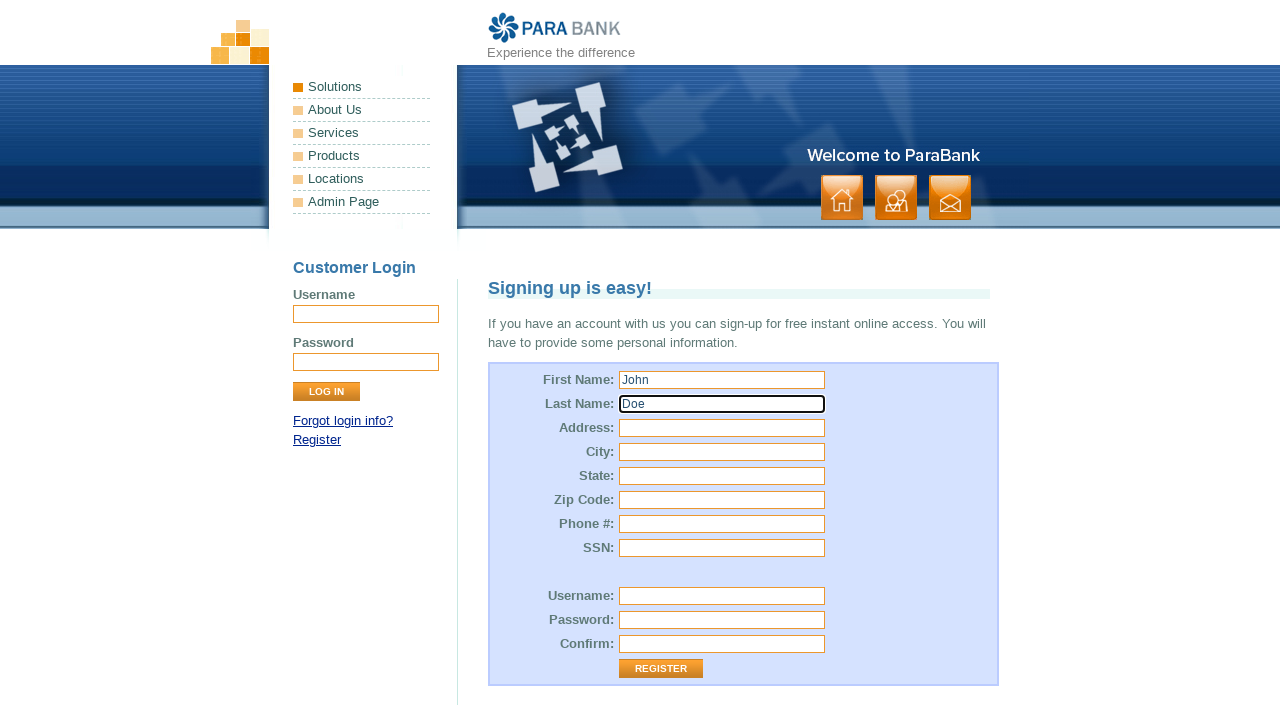

Filled street address field with '123 Main St' on input[name='customer.address.street']
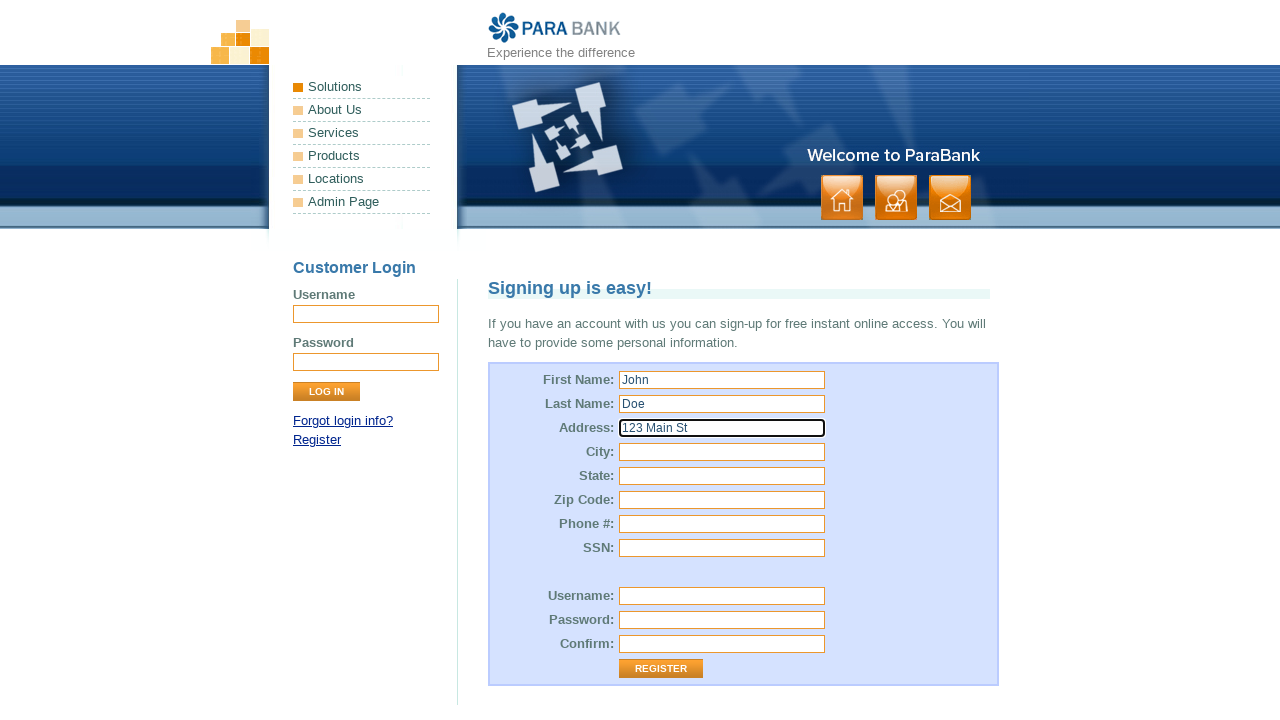

Filled city field with 'Anytown' on input[name='customer.address.city']
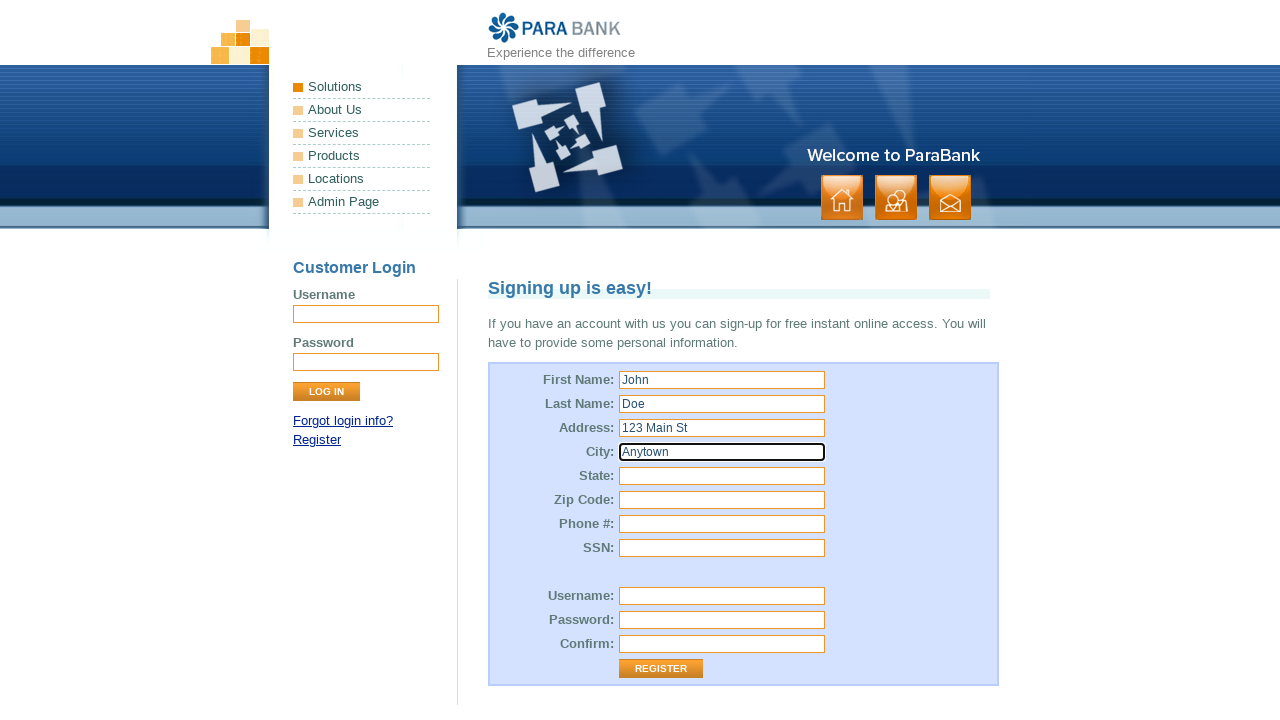

Filled state field with 'CA' on input[name='customer.address.state']
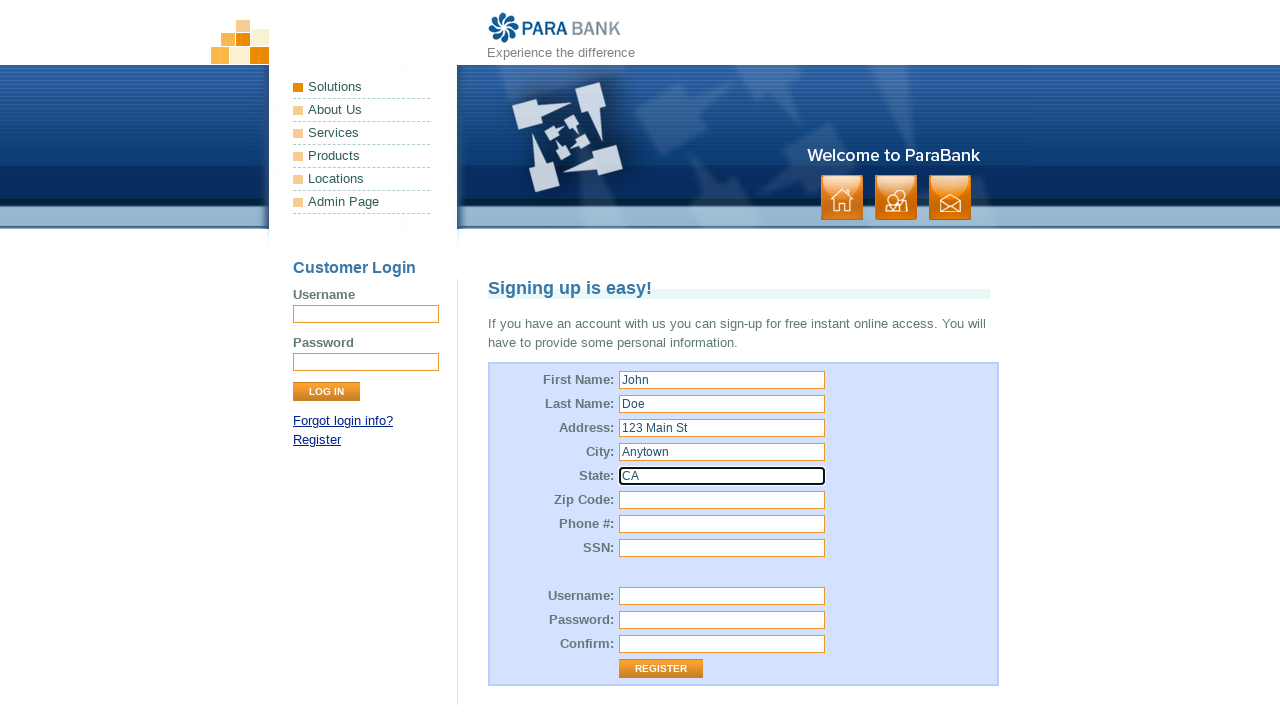

Filled zip code field with '12345' on input[name='customer.address.zipCode']
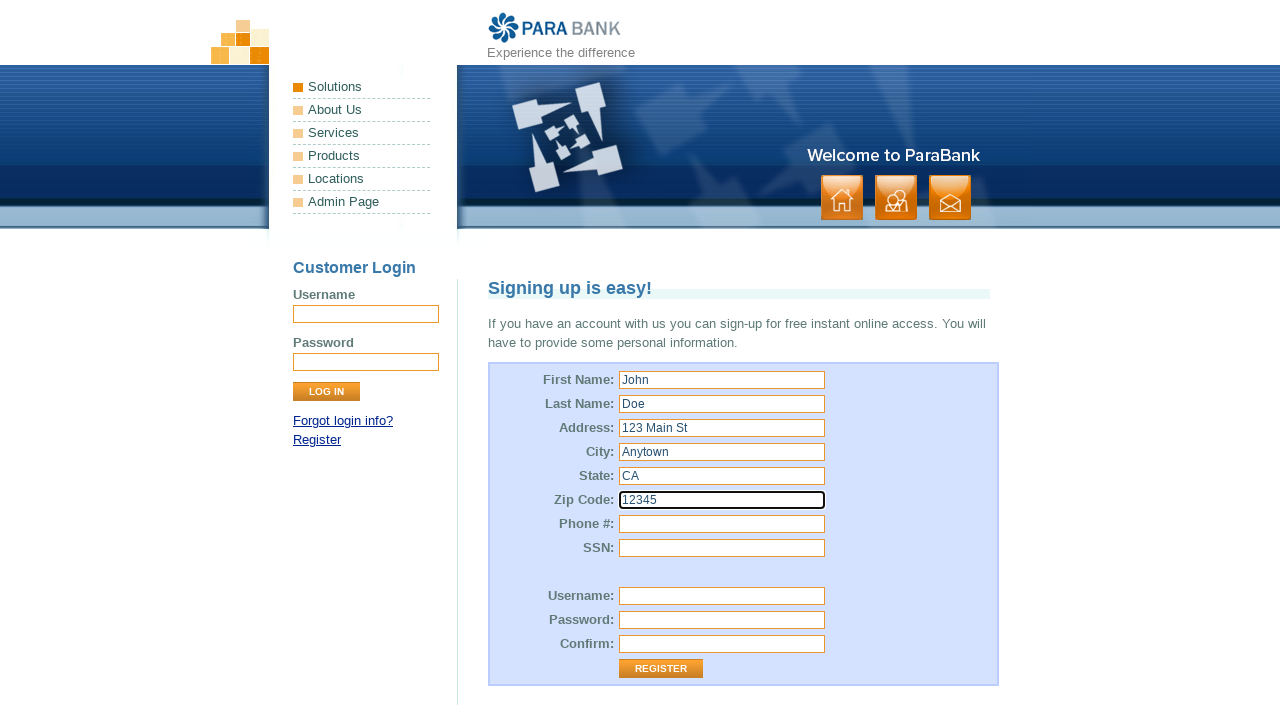

Filled phone number field with '123-456-7890' on input[name='customer.phoneNumber']
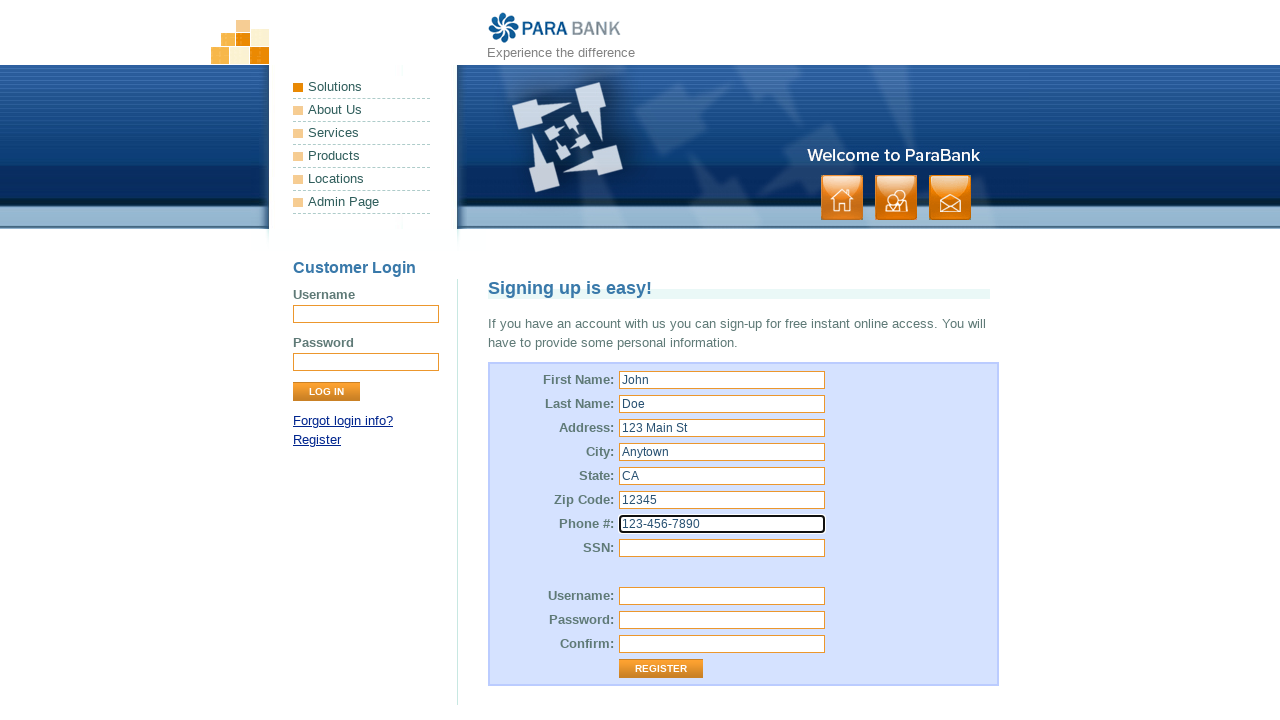

Filled SSN field with '123-45-6789' on input[name='customer.ssn']
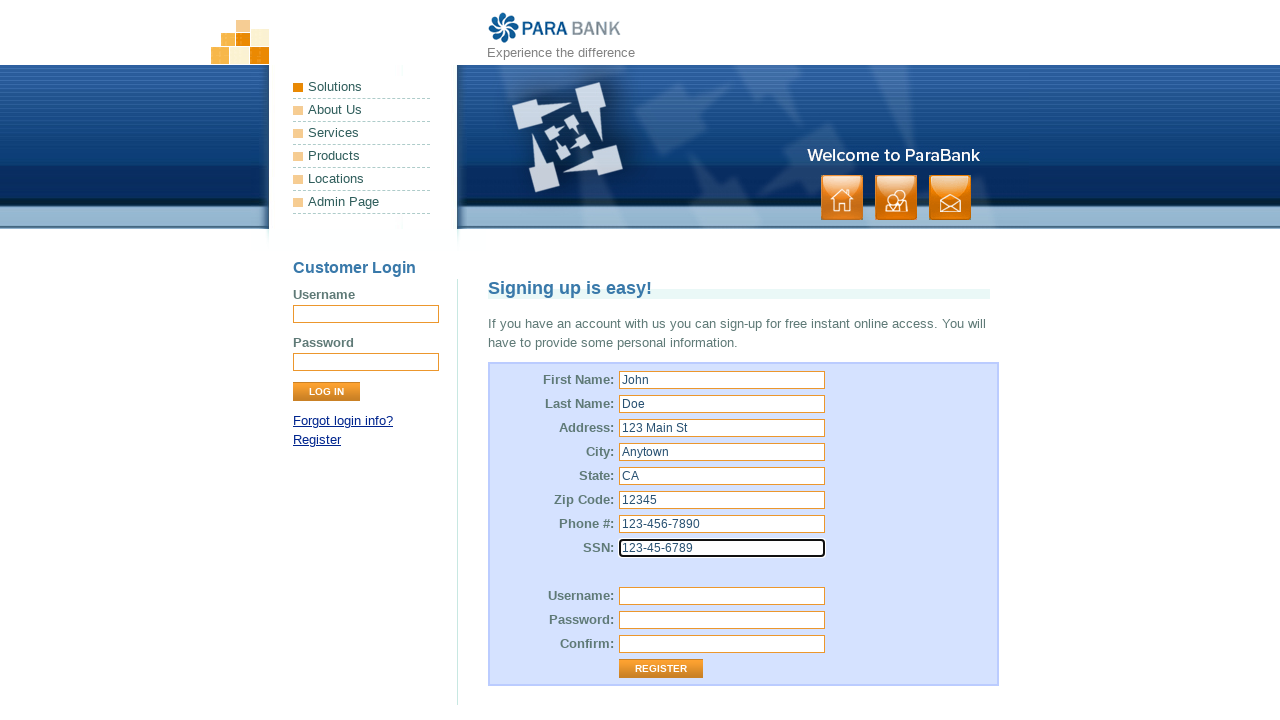

Filled username field with 'testuser5331' on input[name='customer.username']
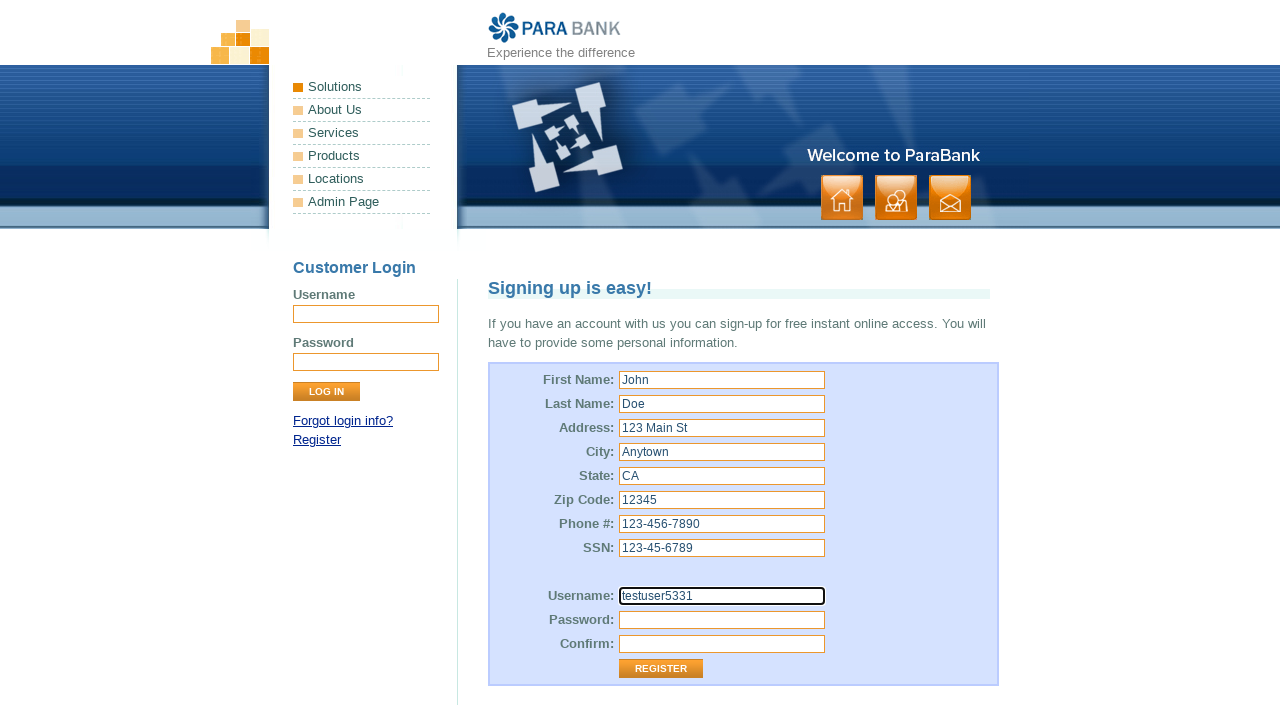

Filled password field with 'password123' on input[name='customer.password']
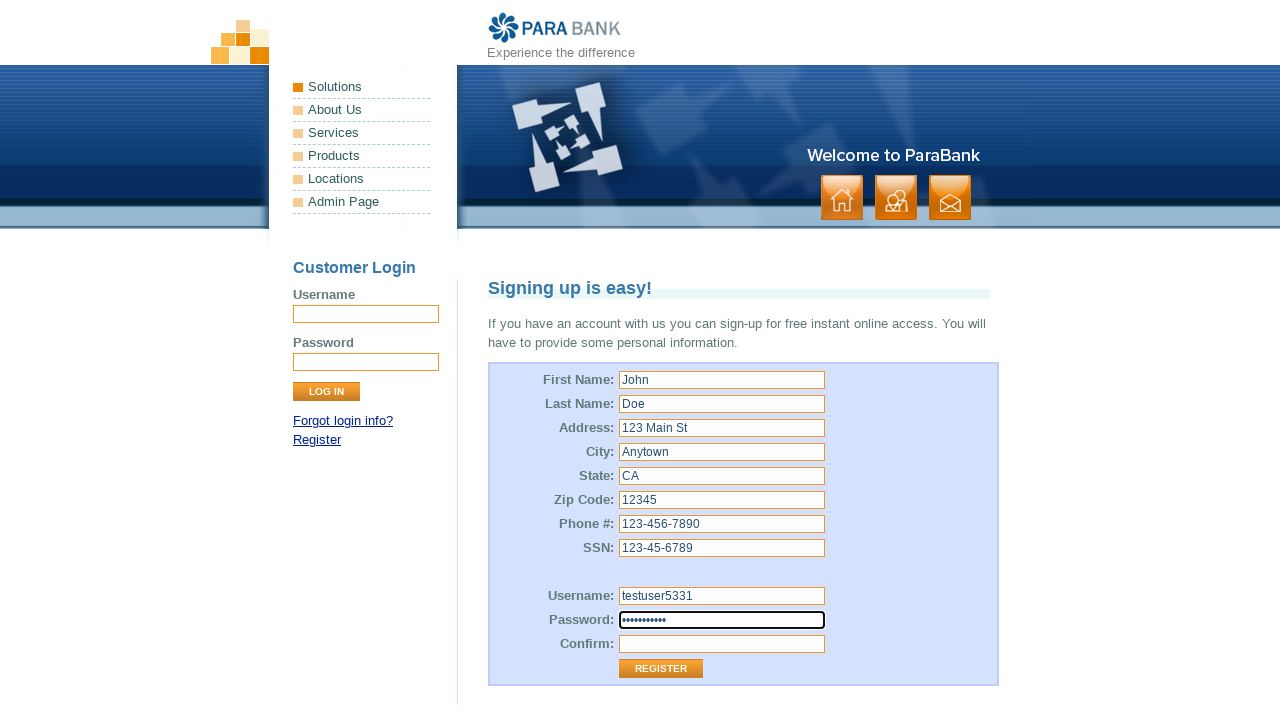

Filled repeated password field with 'password123' on input[name='repeatedPassword']
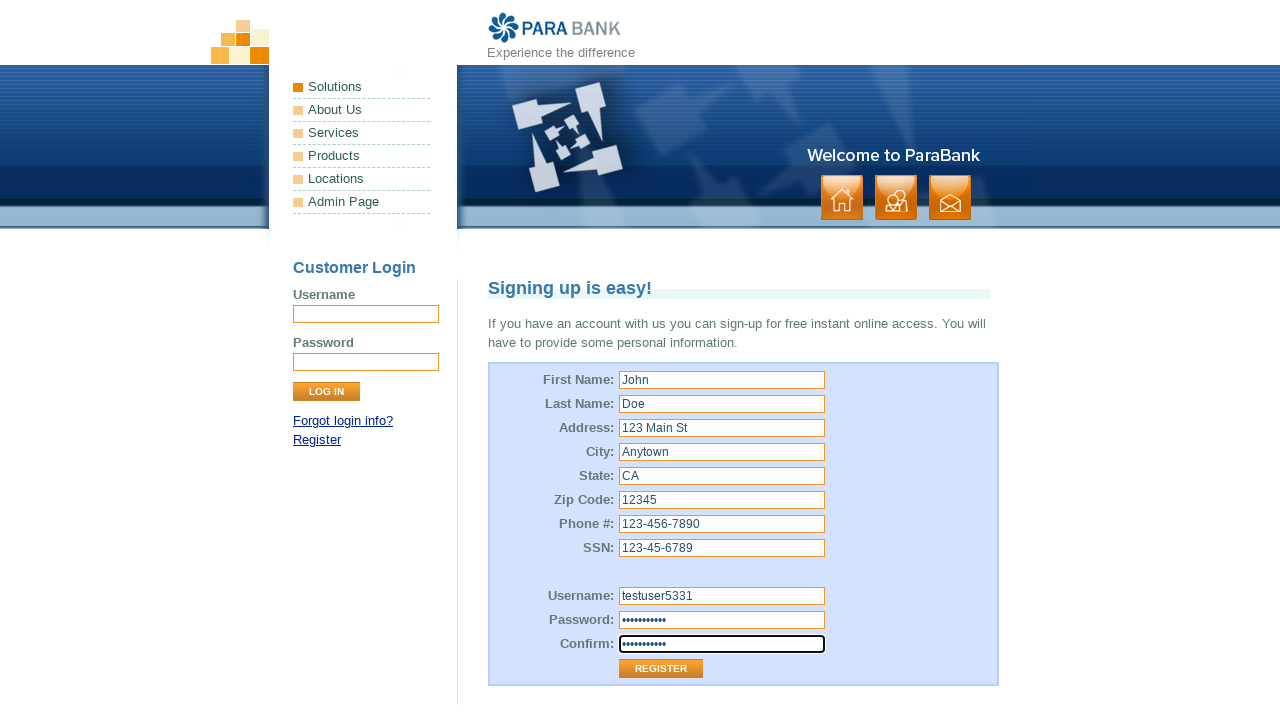

Clicked Register button to submit the form at (661, 669) on input[value='Register']
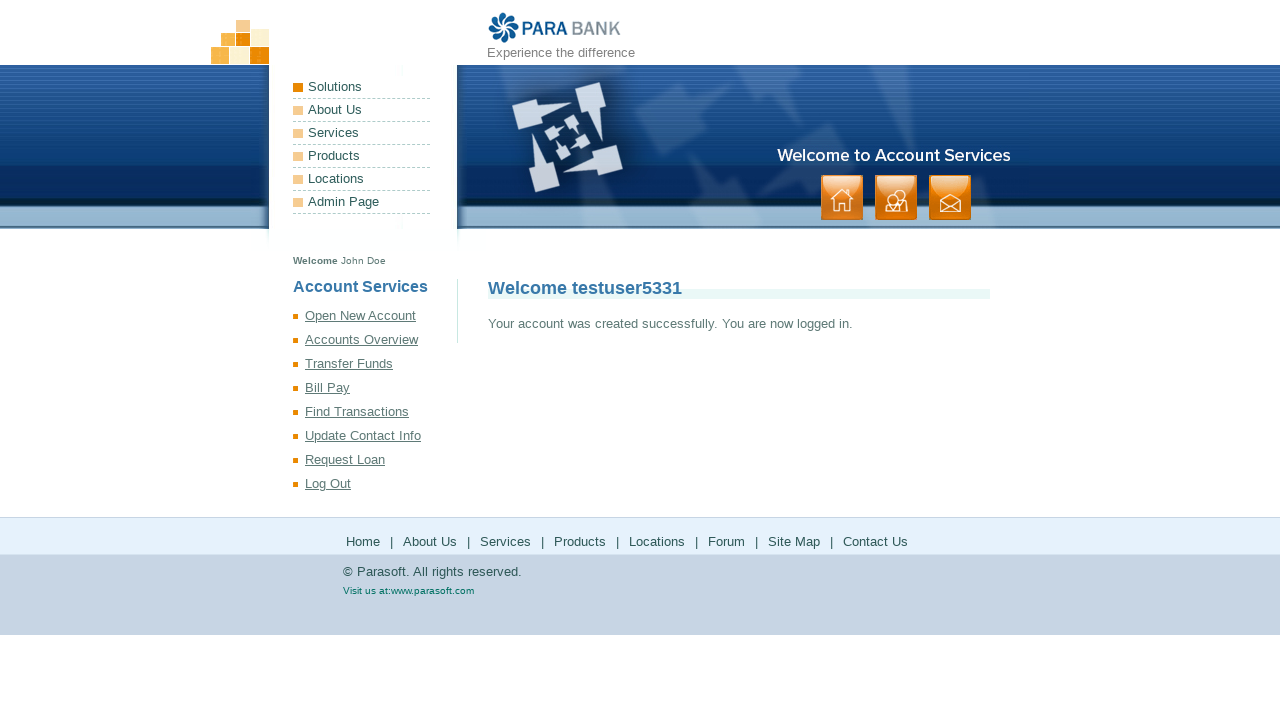

Welcome message appeared, registration successful
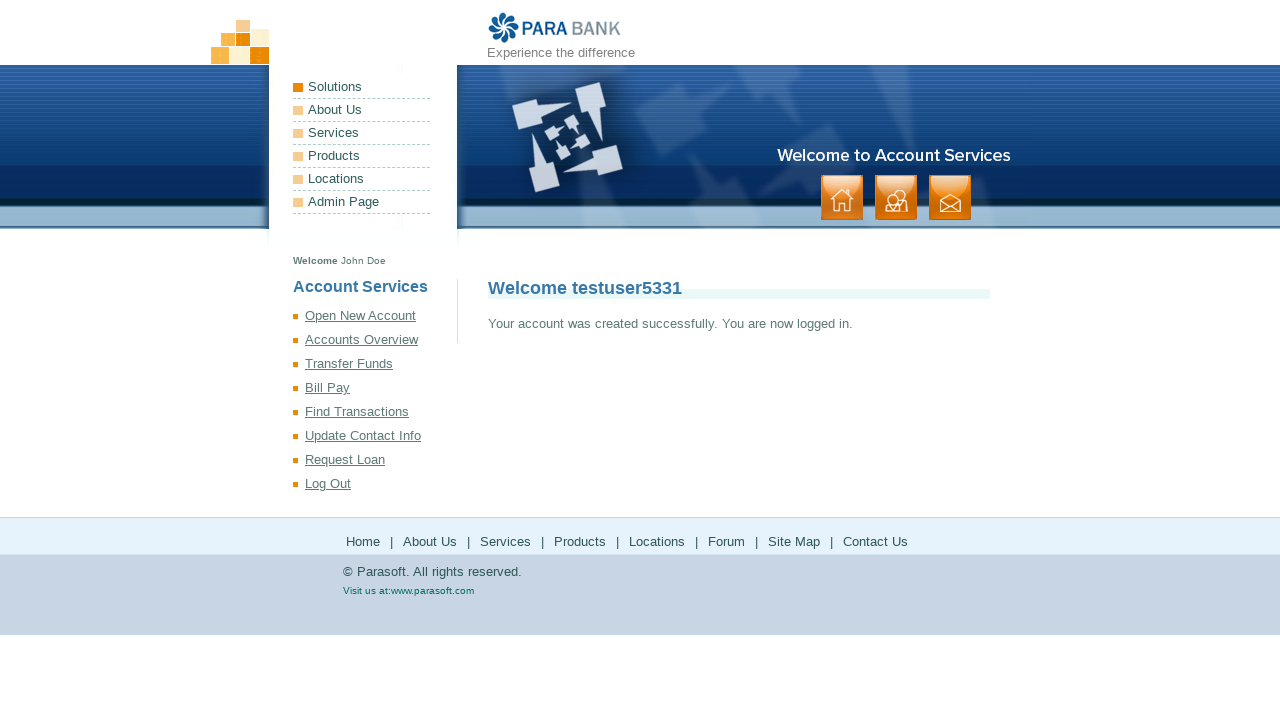

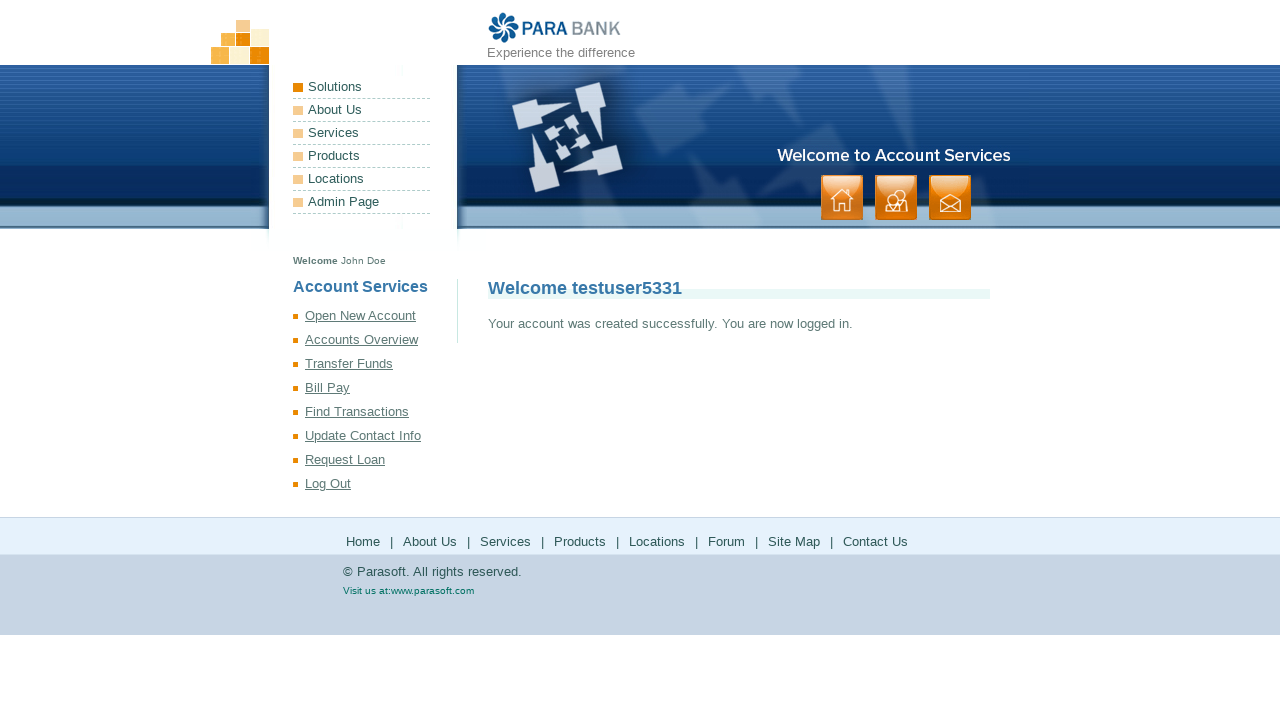